Tests drag and drop functionality by dragging column A to column B

Starting URL: https://the-internet.herokuapp.com/drag_and_drop

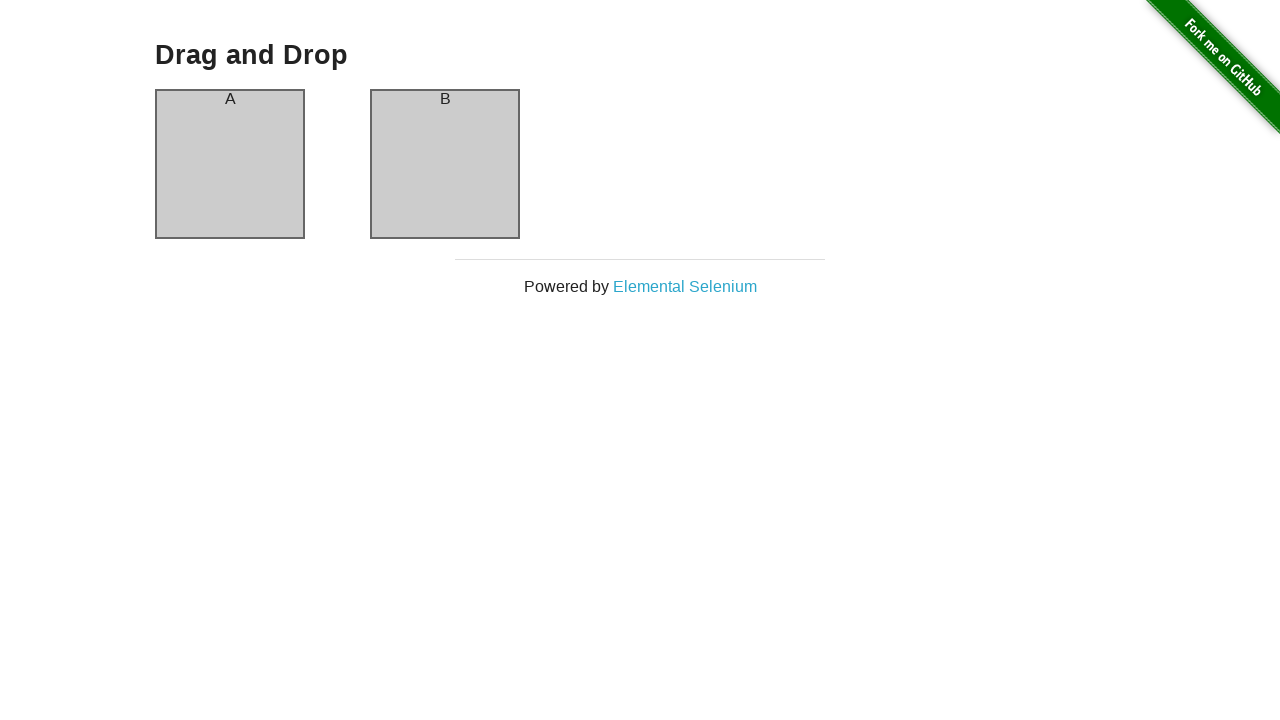

Dragged column A to column B at (445, 164)
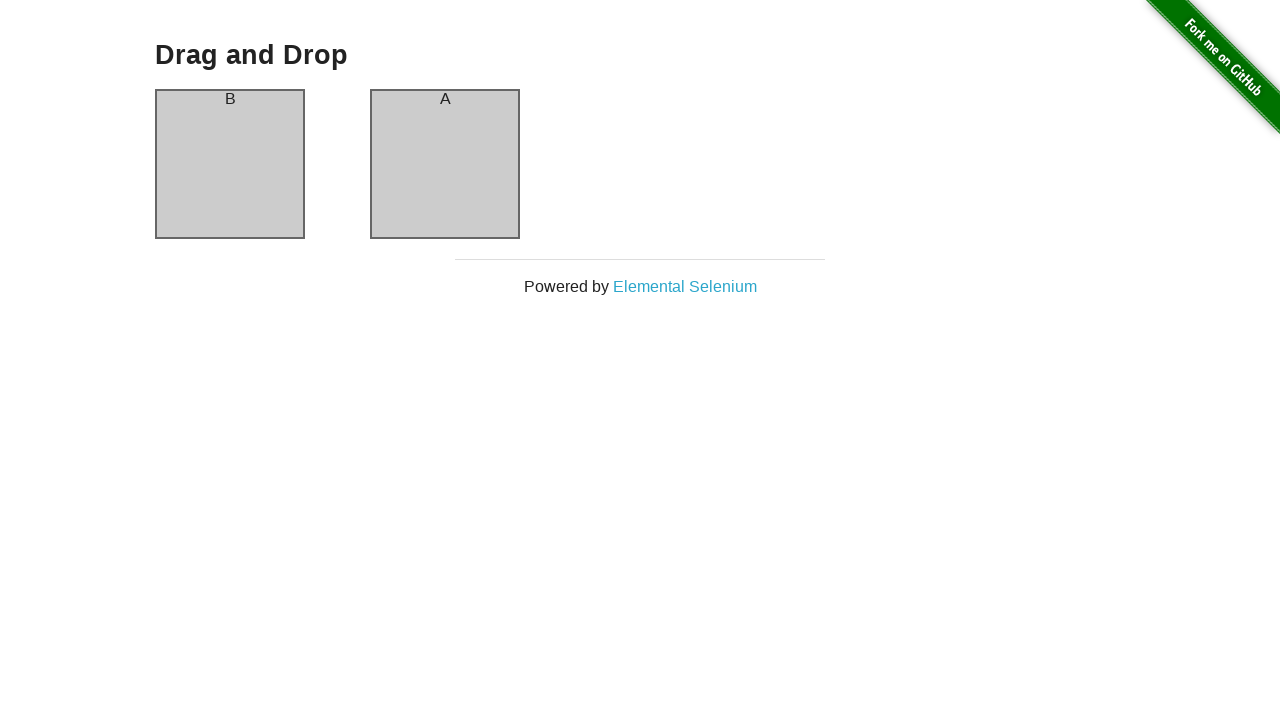

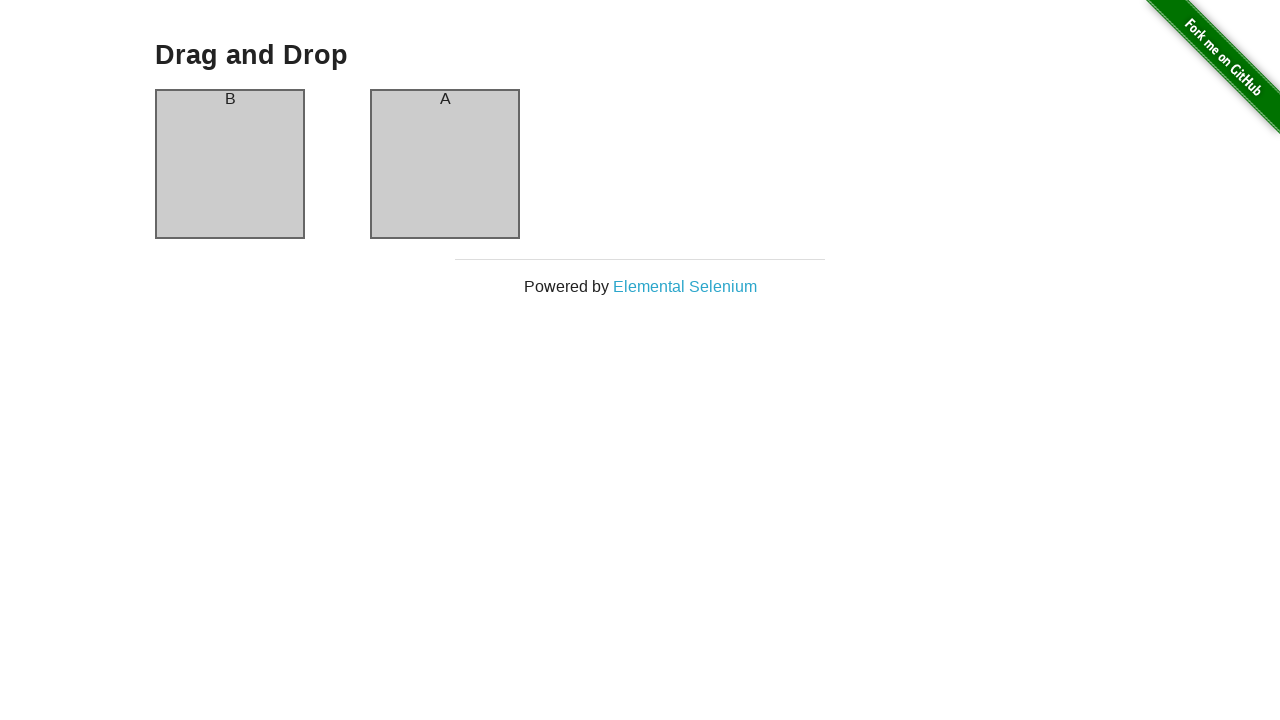